Tests alert and confirm dialog functionality by entering a name, triggering an alert, accepting it, then triggering a confirm dialog and dismissing it

Starting URL: https://rahulshettyacademy.com/AutomationPractice/

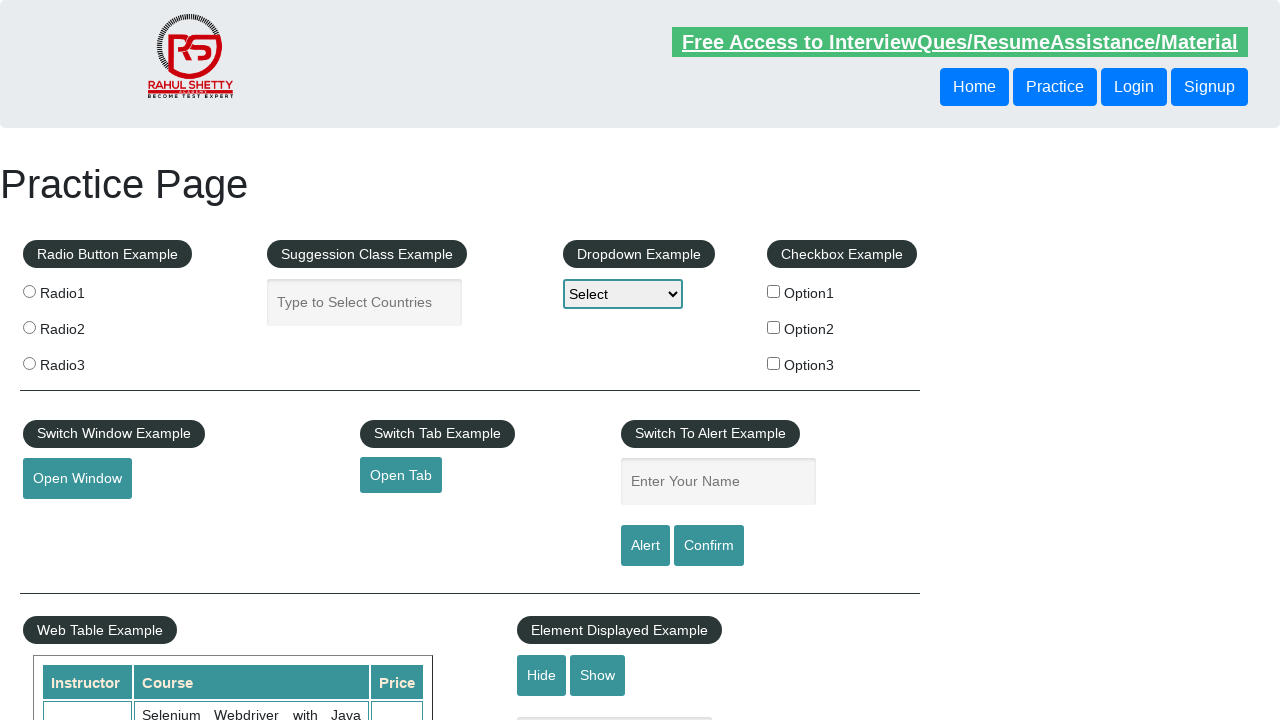

Filled name input field with 'kushan' on input[name='enter-name']
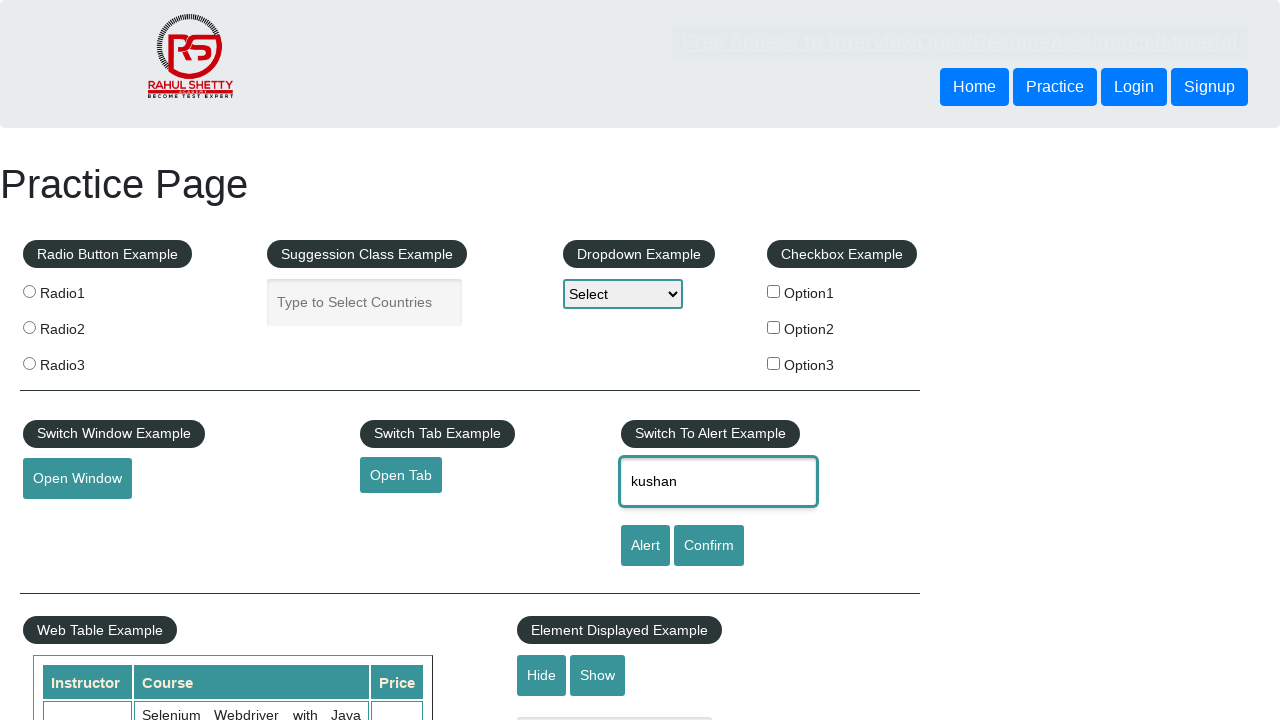

Clicked alert button to trigger alert dialog at (645, 546) on #alertbtn
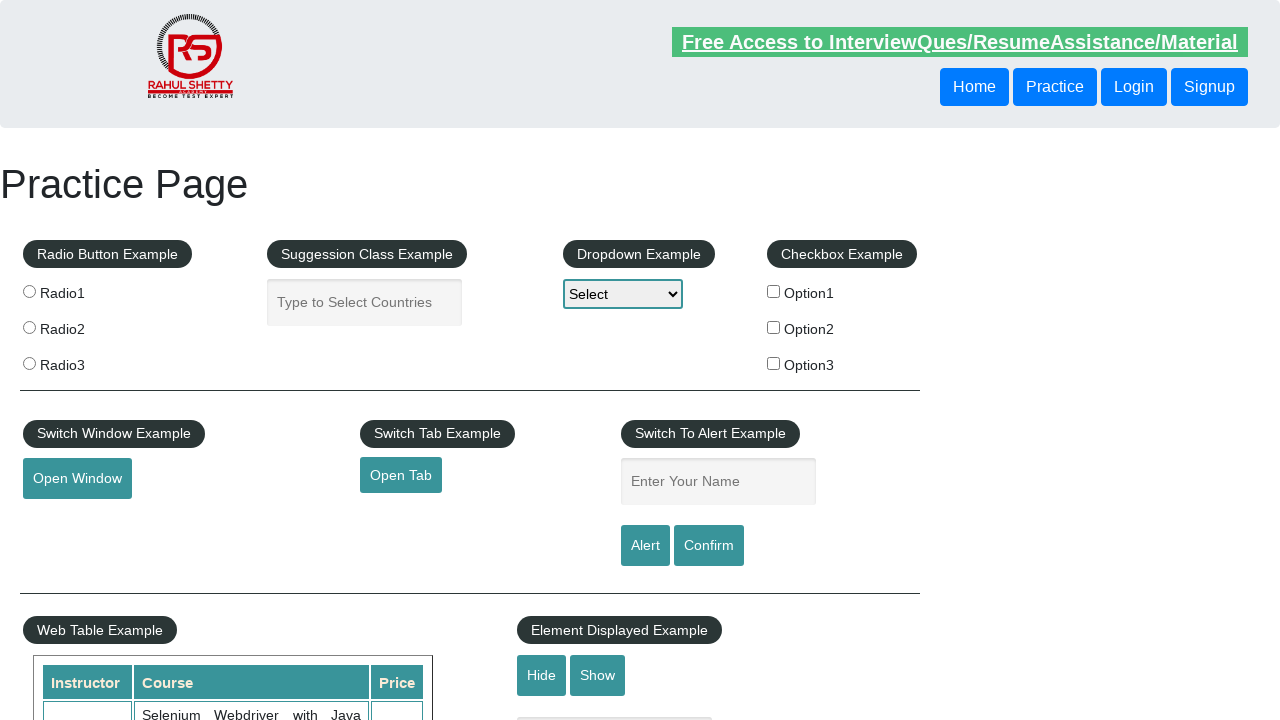

Set up dialog handler to accept alerts
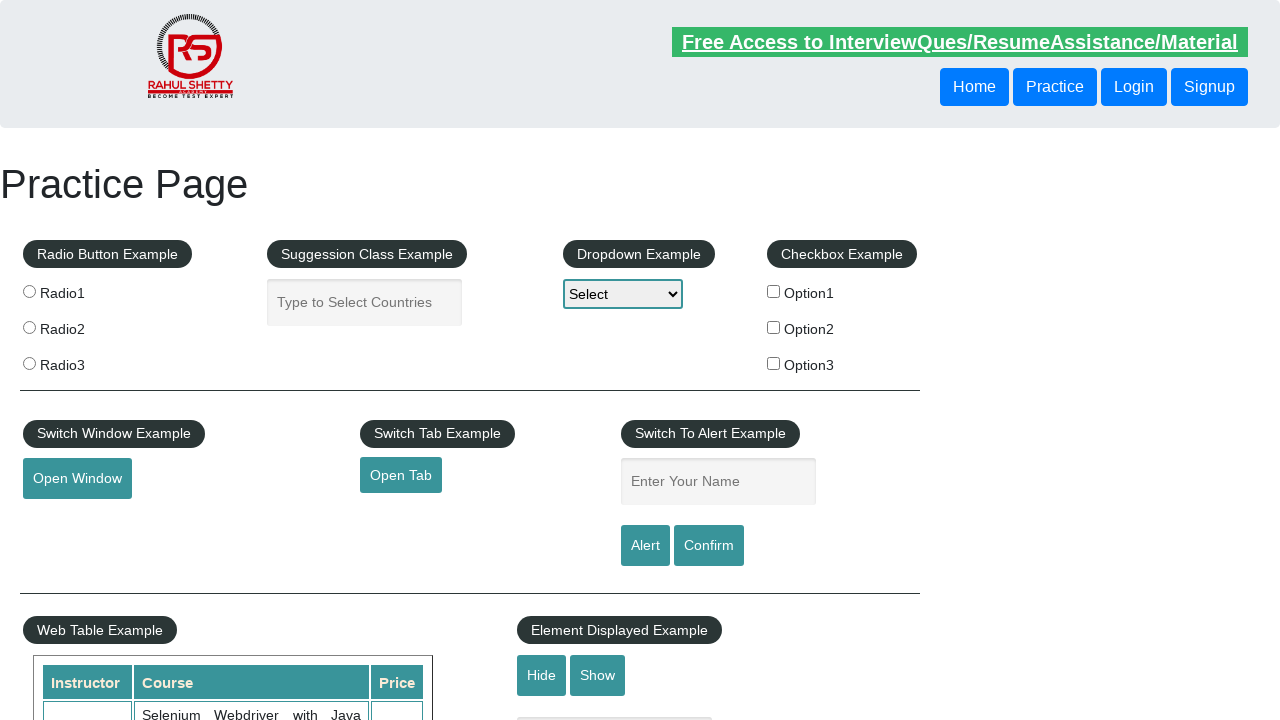

Clicked alert button and accepted the alert dialog at (645, 546) on #alertbtn
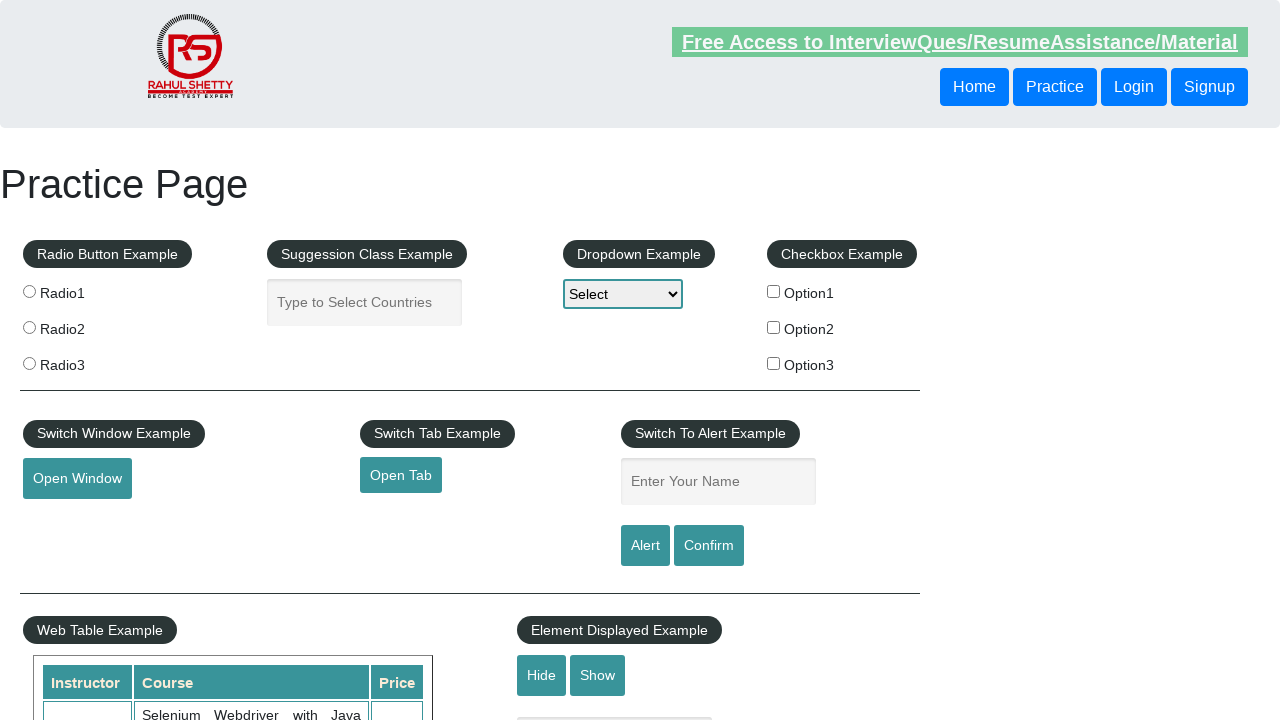

Waited for alert processing to complete
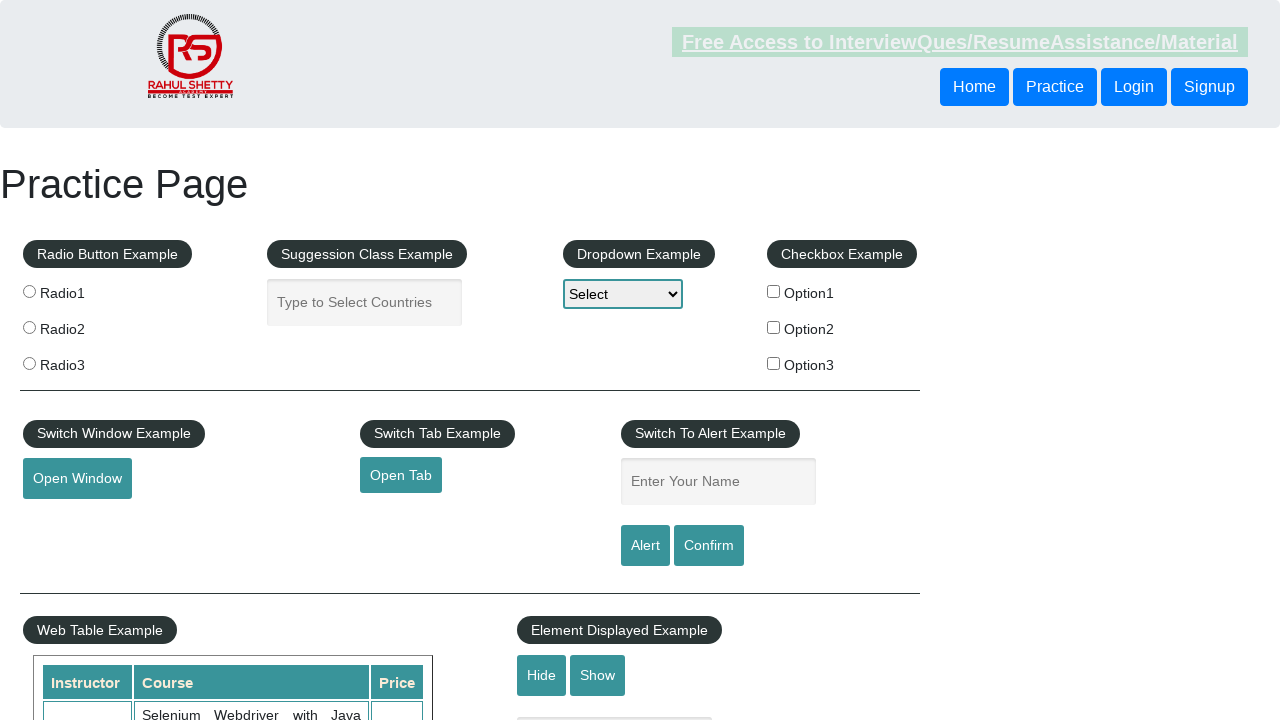

Set up dialog handler to dismiss confirm dialogs
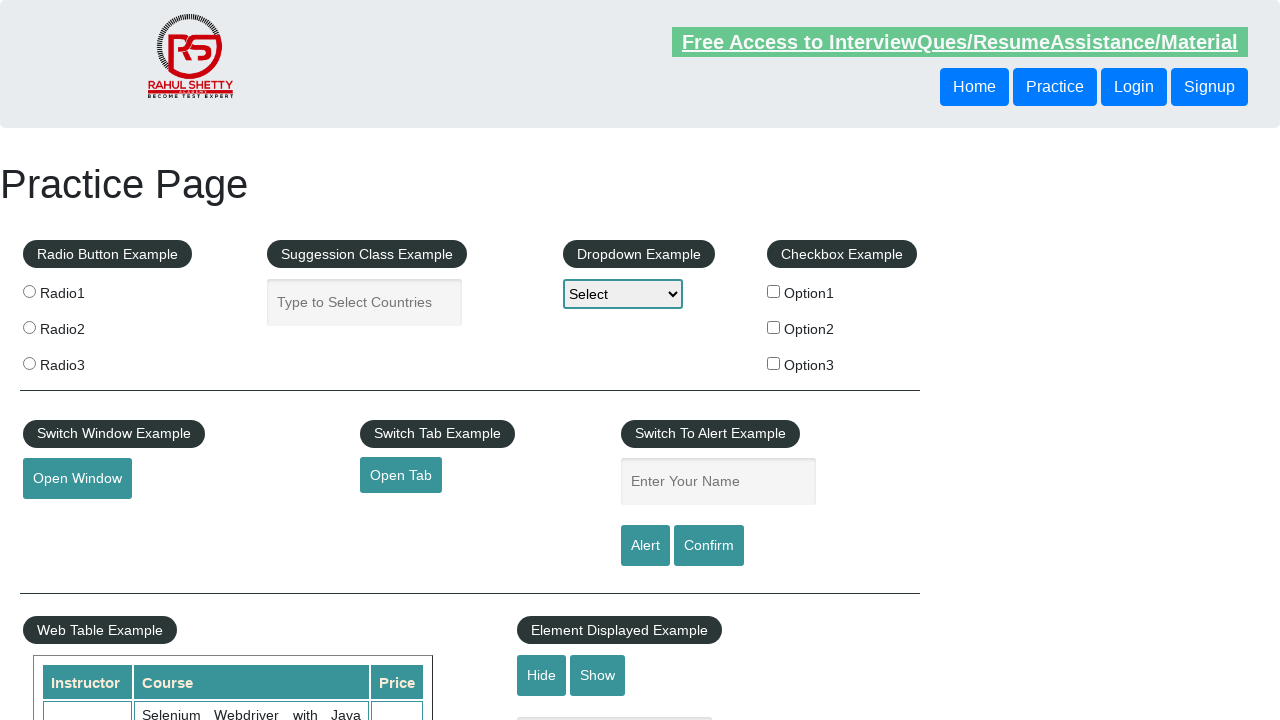

Clicked confirm button and dismissed the confirm dialog at (709, 546) on #confirmbtn
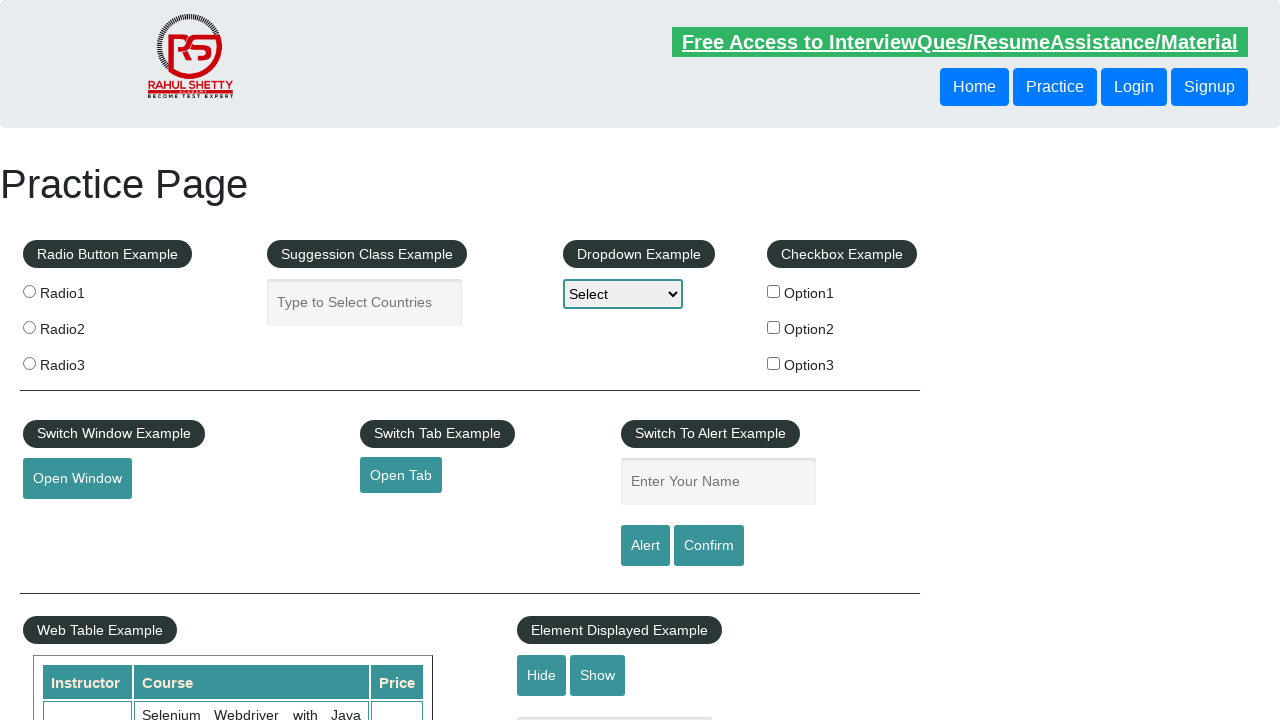

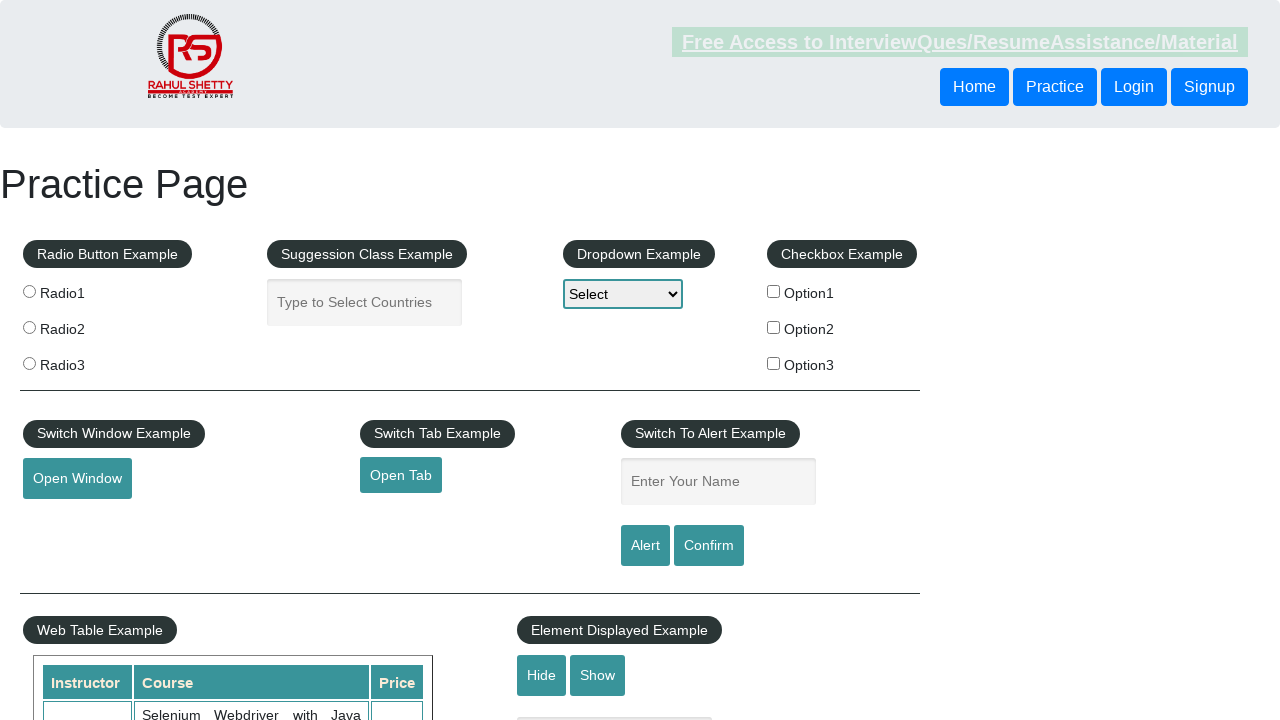